Tests that clicking the Cart navigation button changes the URL from the homepage to the cart page

Starting URL: https://www.demoblaze.com/

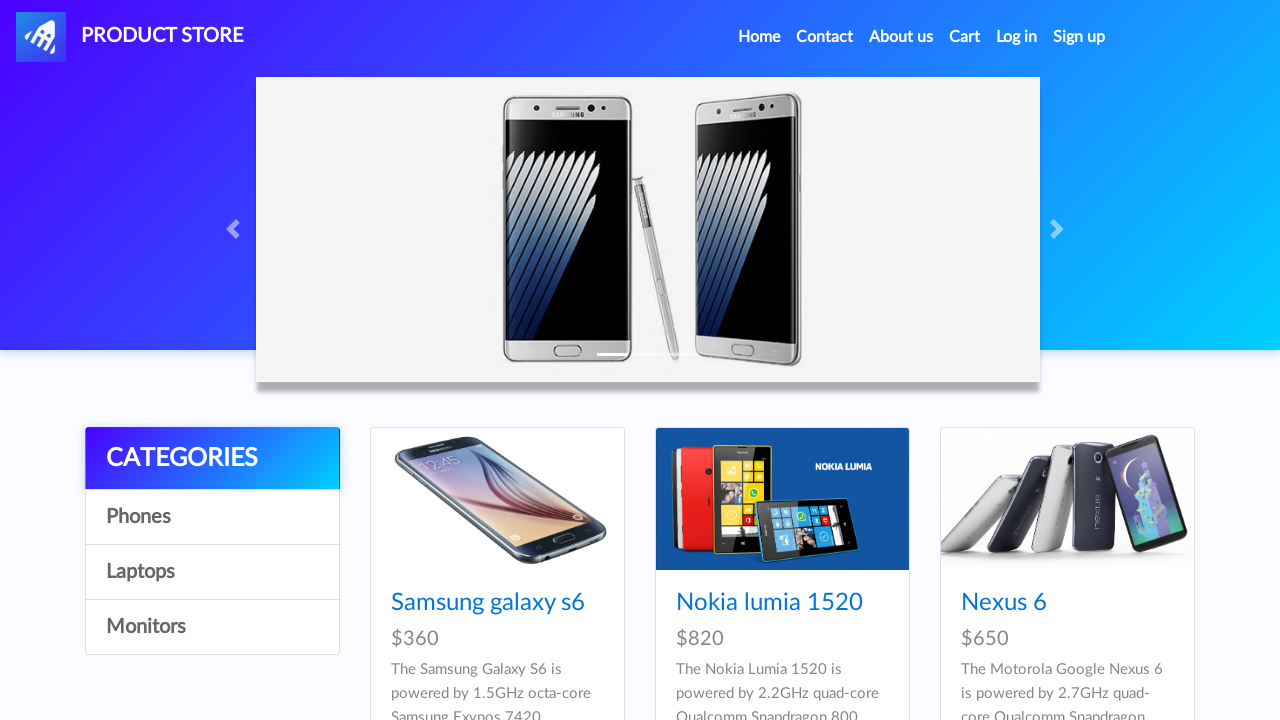

Clicked on Cart navigation button at (965, 37) on #cartur
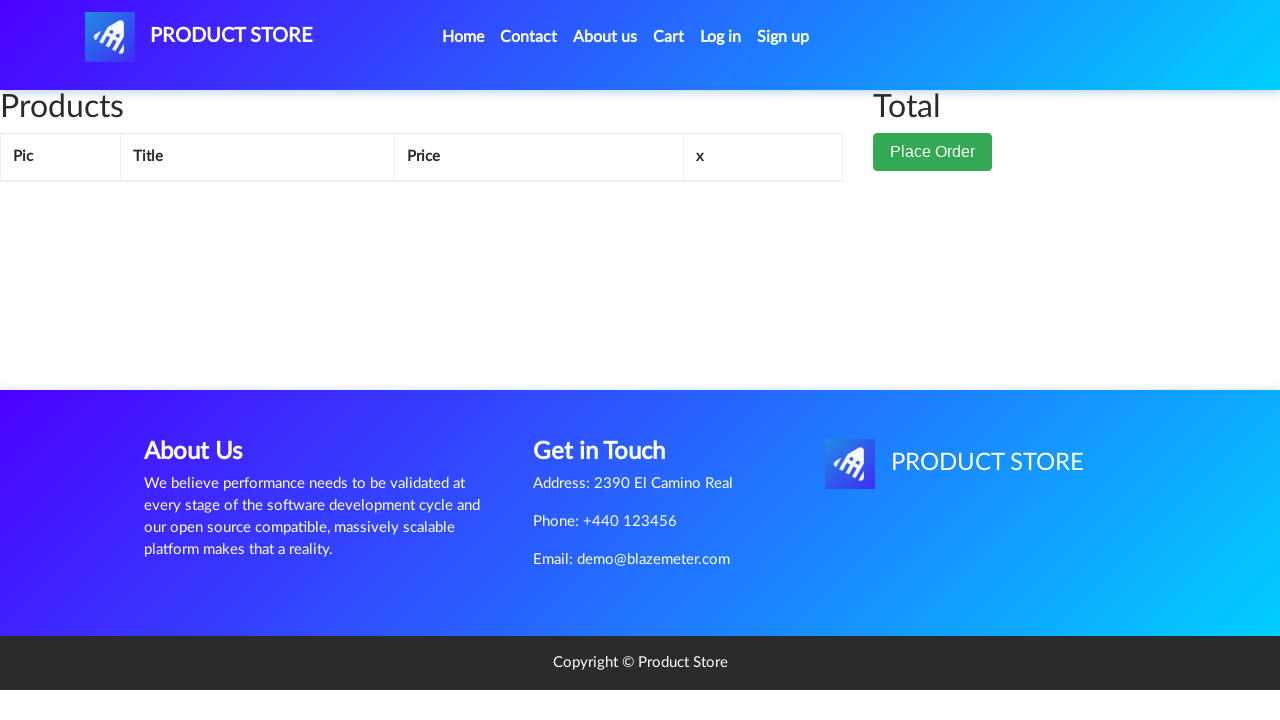

URL changed to cart page (https://www.demoblaze.com/cart.html)
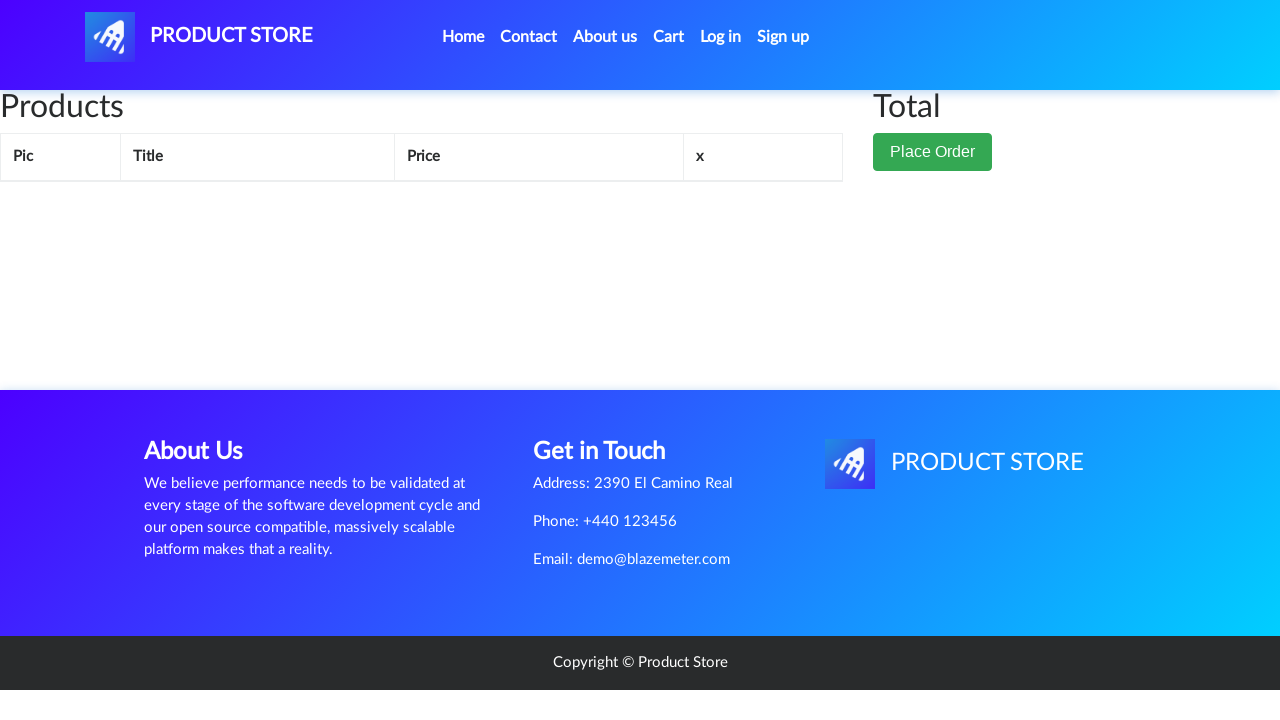

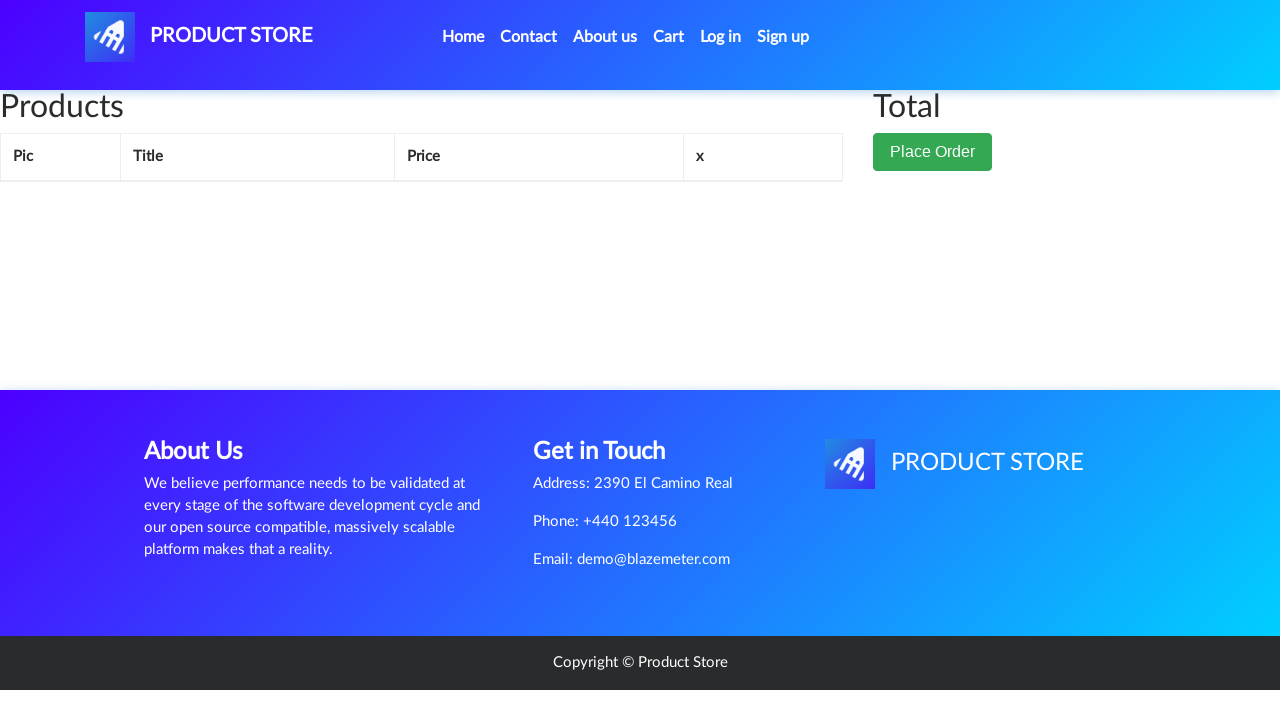